Tests user registration form on ParaBank by filling out all registration fields and submitting the form

Starting URL: https://parabank.parasoft.com/parabank/index.htm

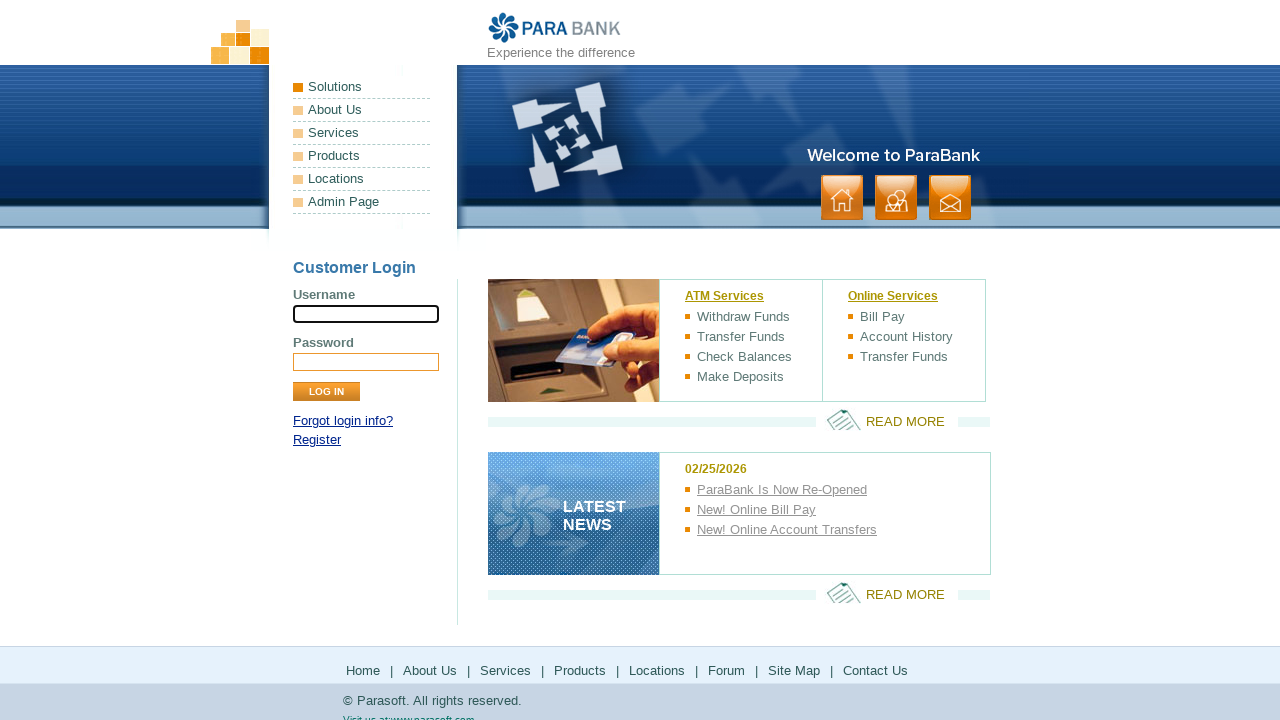

Clicked on Register link at (317, 440) on xpath=//a[contains(@href, 'register.htm')]
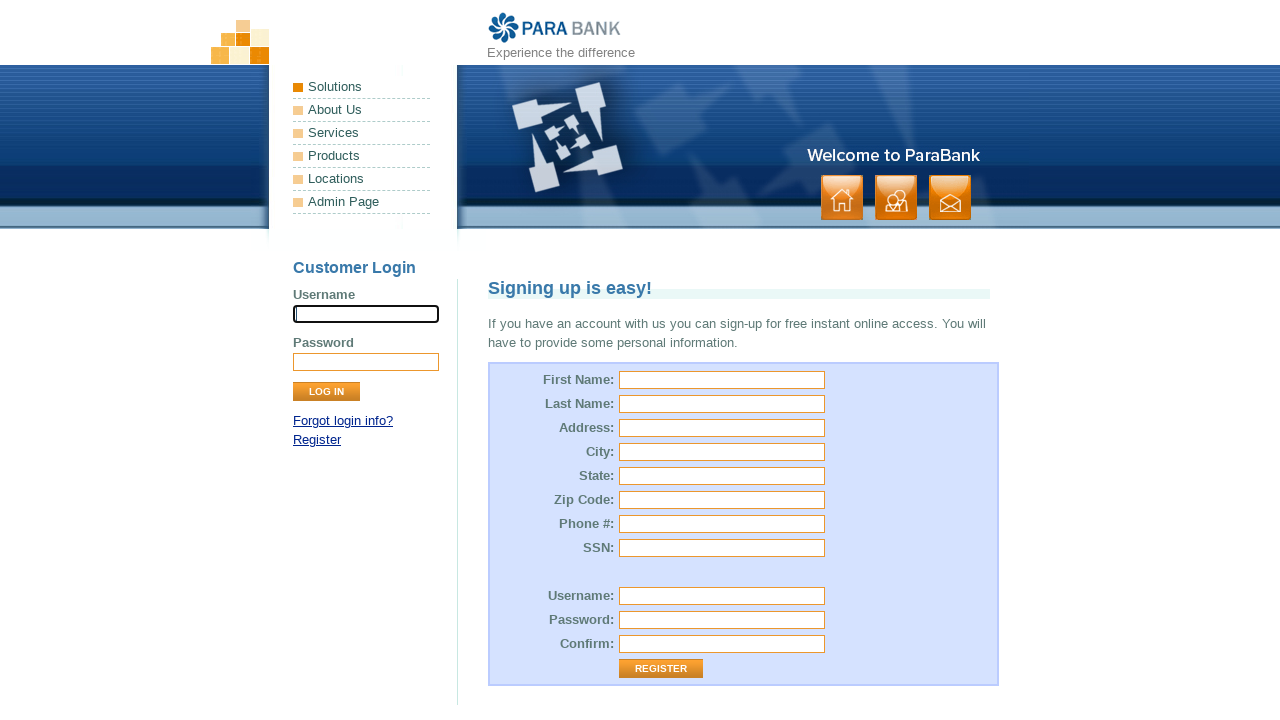

Filled first name field with 'John' on #customer\.firstName
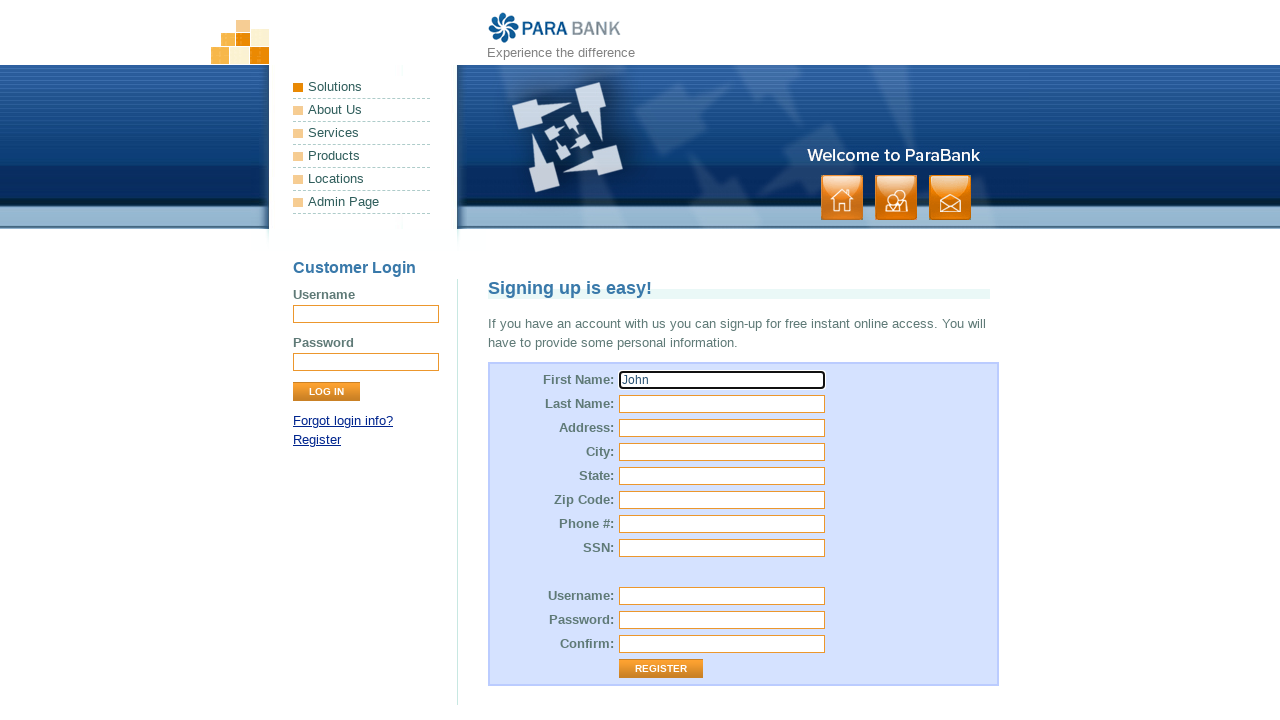

Filled last name field with 'Smith' on #customer\.lastName
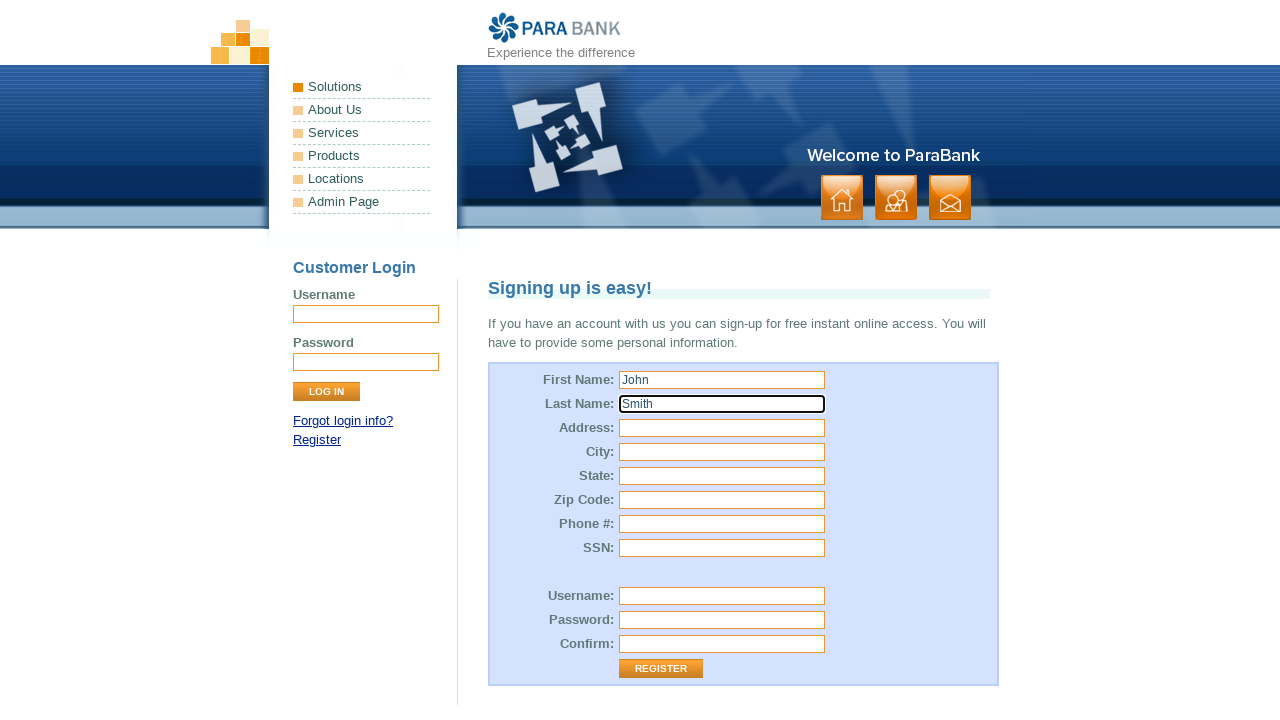

Filled street address field with '123 Main Street' on #customer\.address\.street
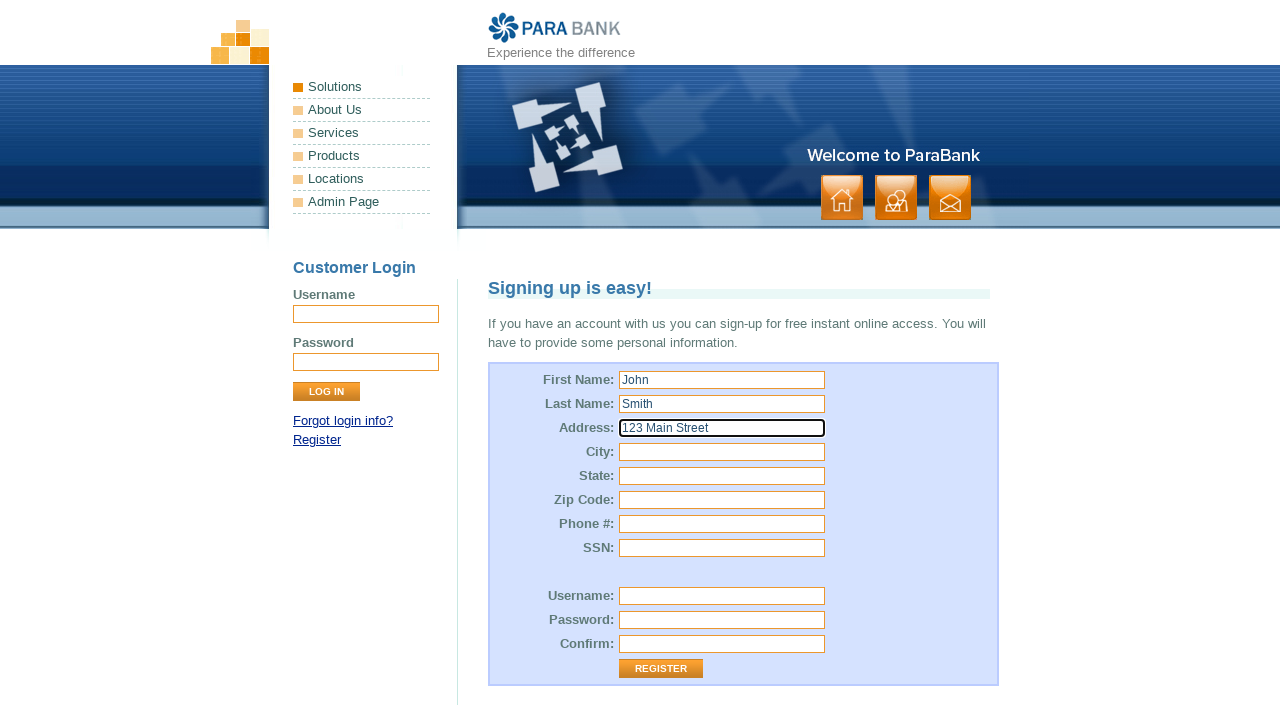

Filled city field with 'Springfield' on #customer\.address\.city
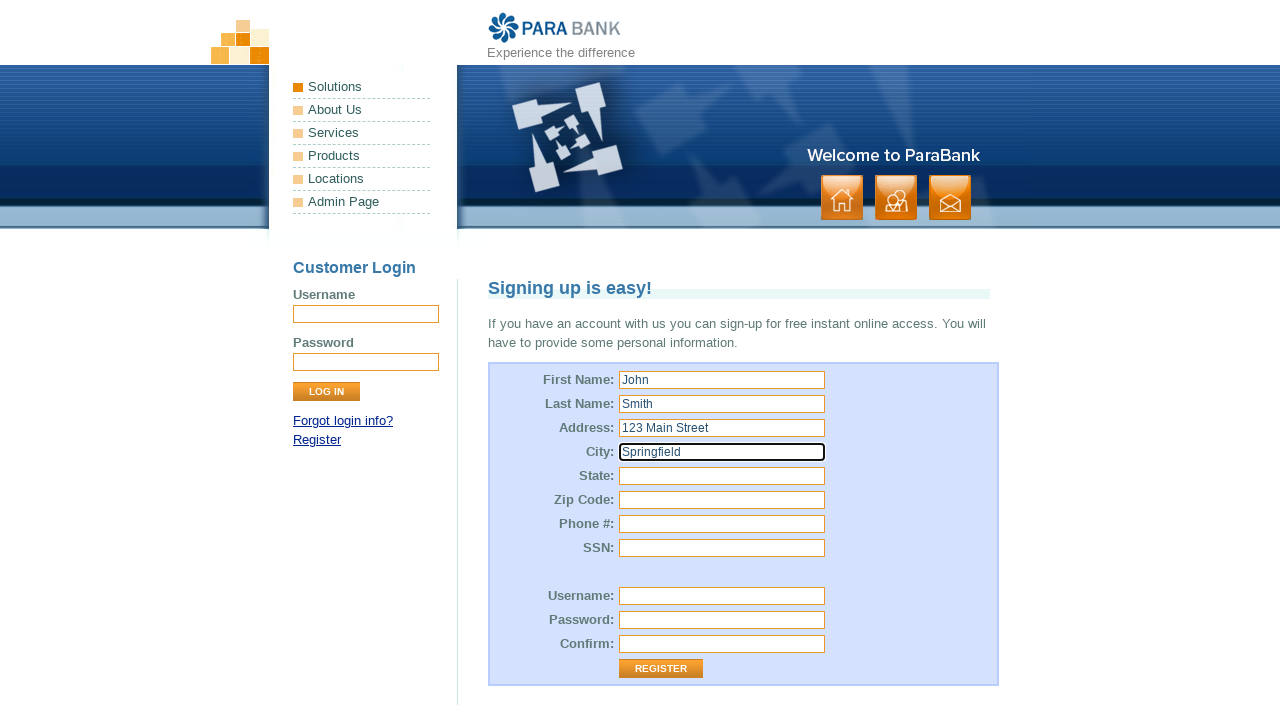

Filled state field with 'Illinois' on #customer\.address\.state
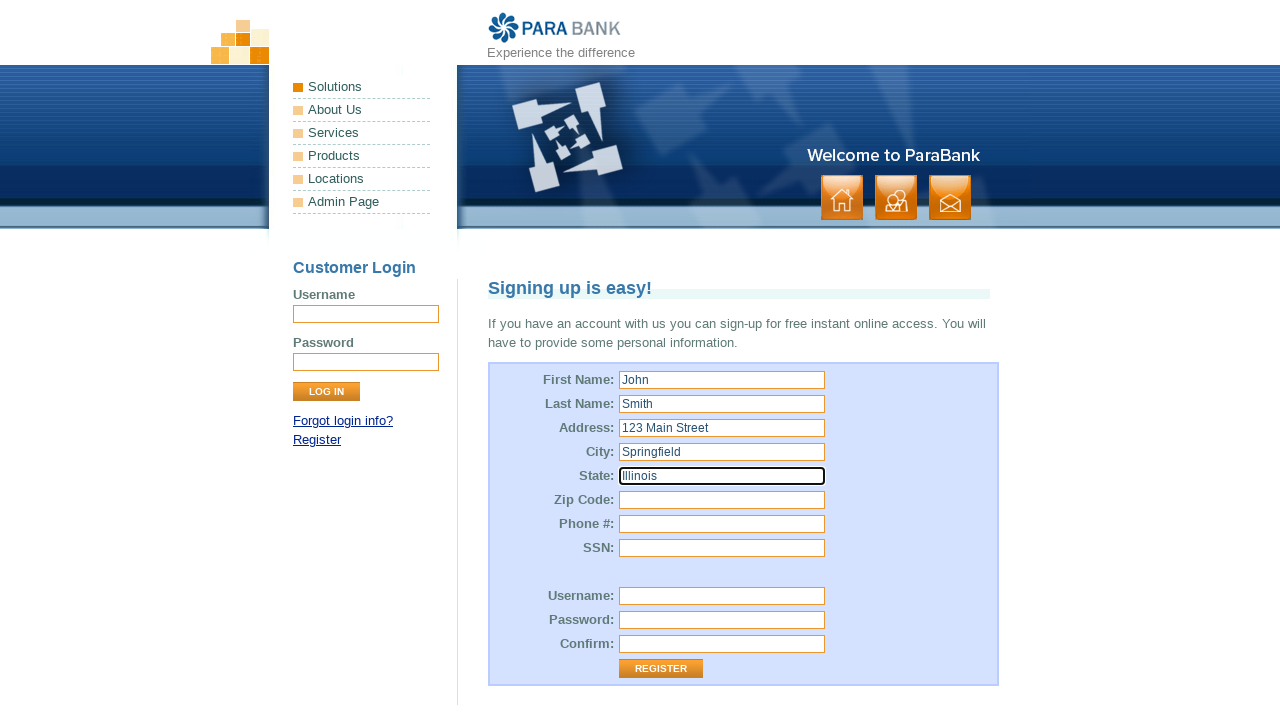

Filled zip code field with '62701' on #customer\.address\.zipCode
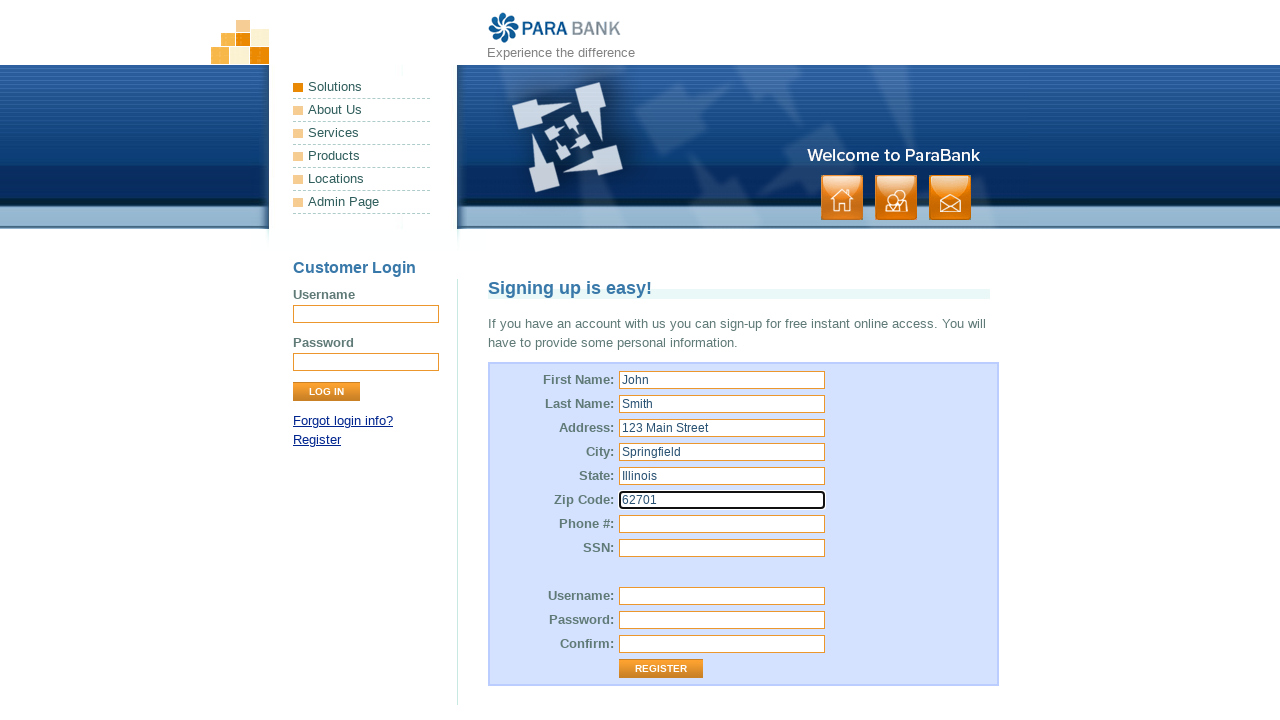

Filled phone number field with '5551234567' on #customer\.phoneNumber
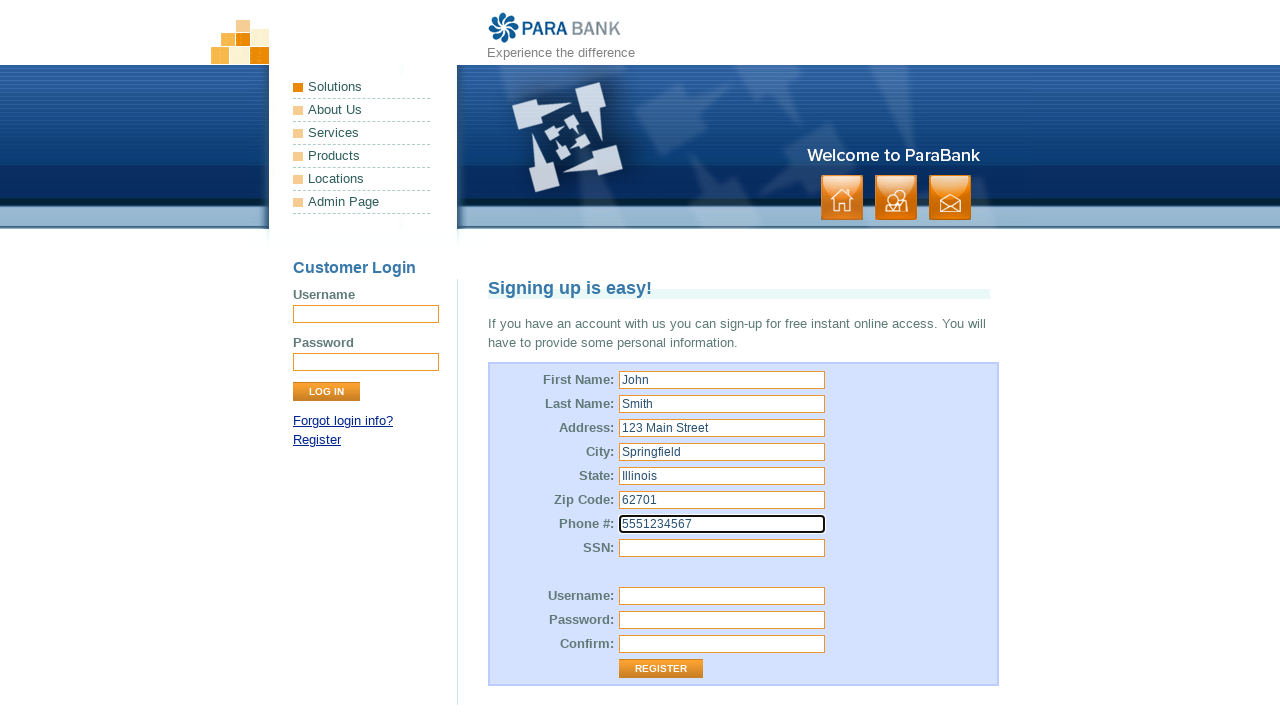

Filled SSN field with '123456789' on #customer\.ssn
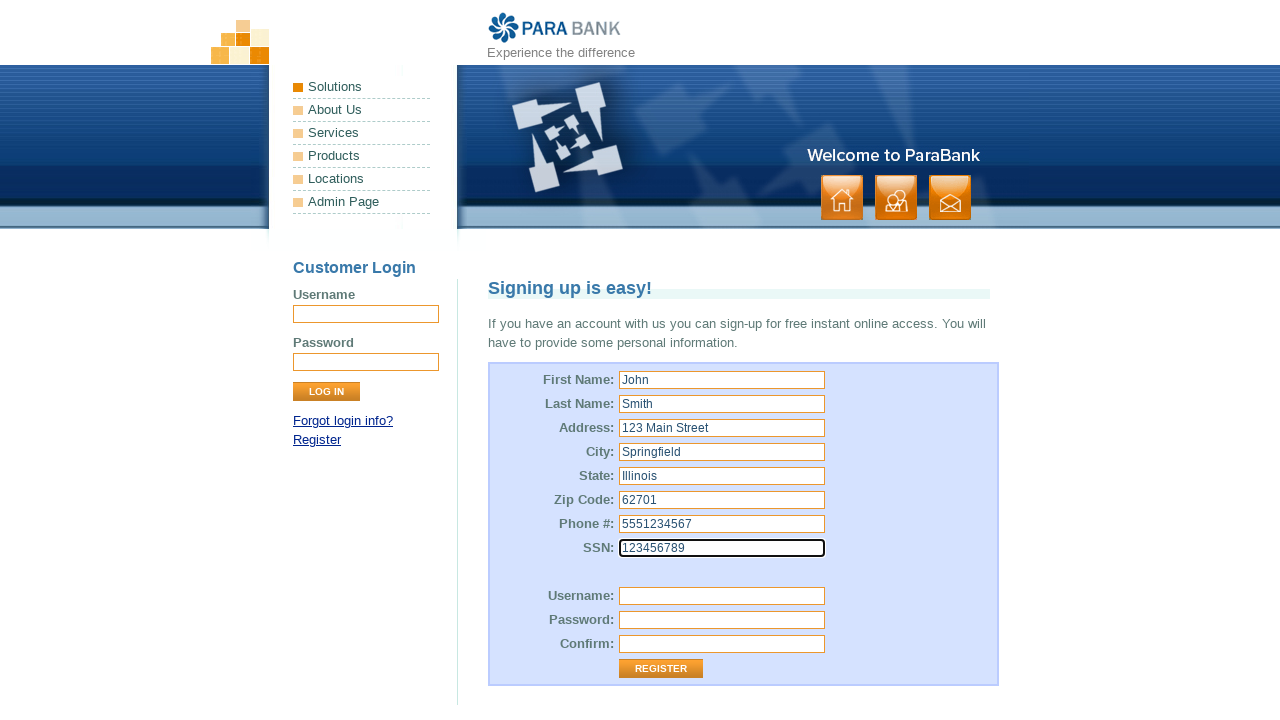

Filled username field with 'testuser8743' on #customer\.username
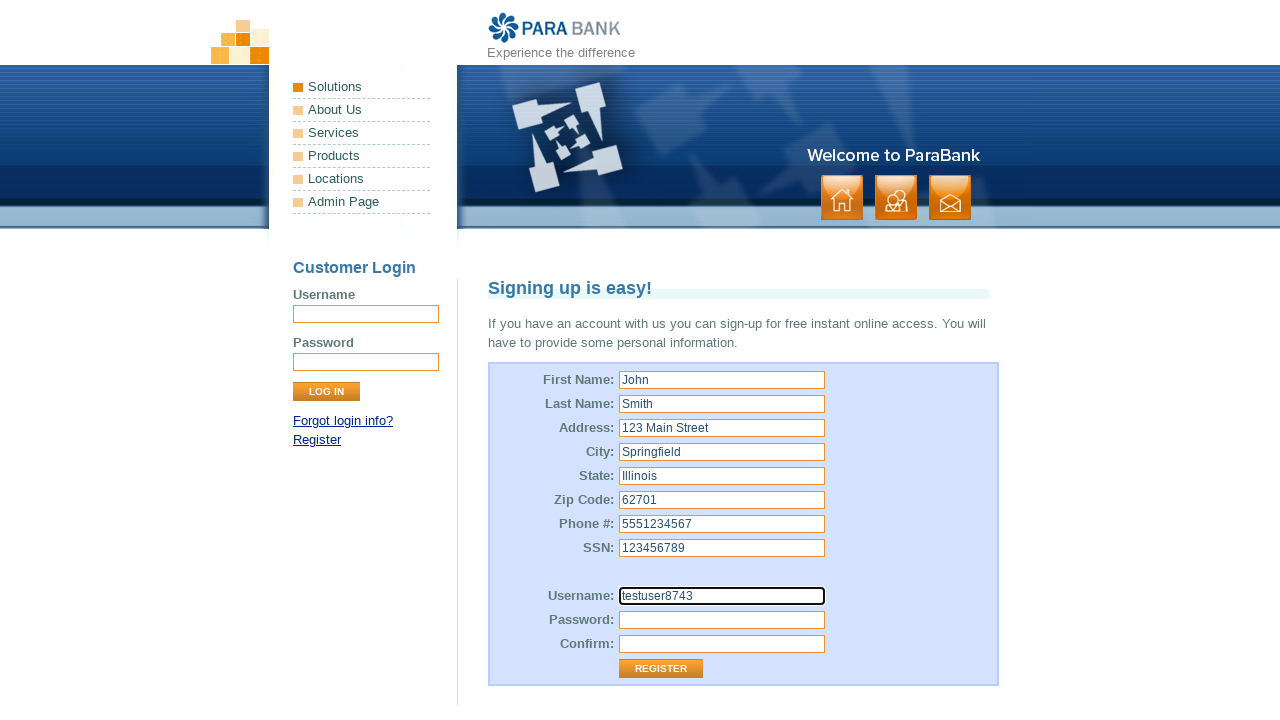

Filled password field with 'Test@Pass123' on #customer\.password
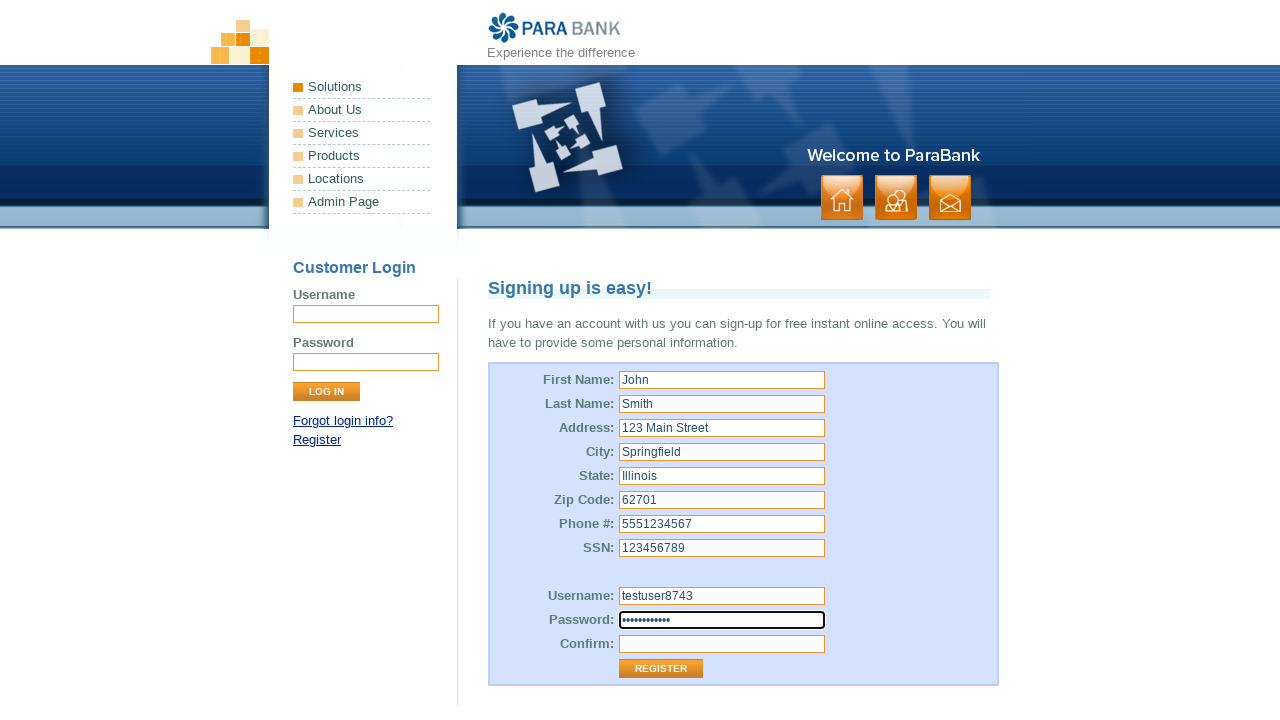

Filled repeated password field with 'Test@Pass123' on #repeatedPassword
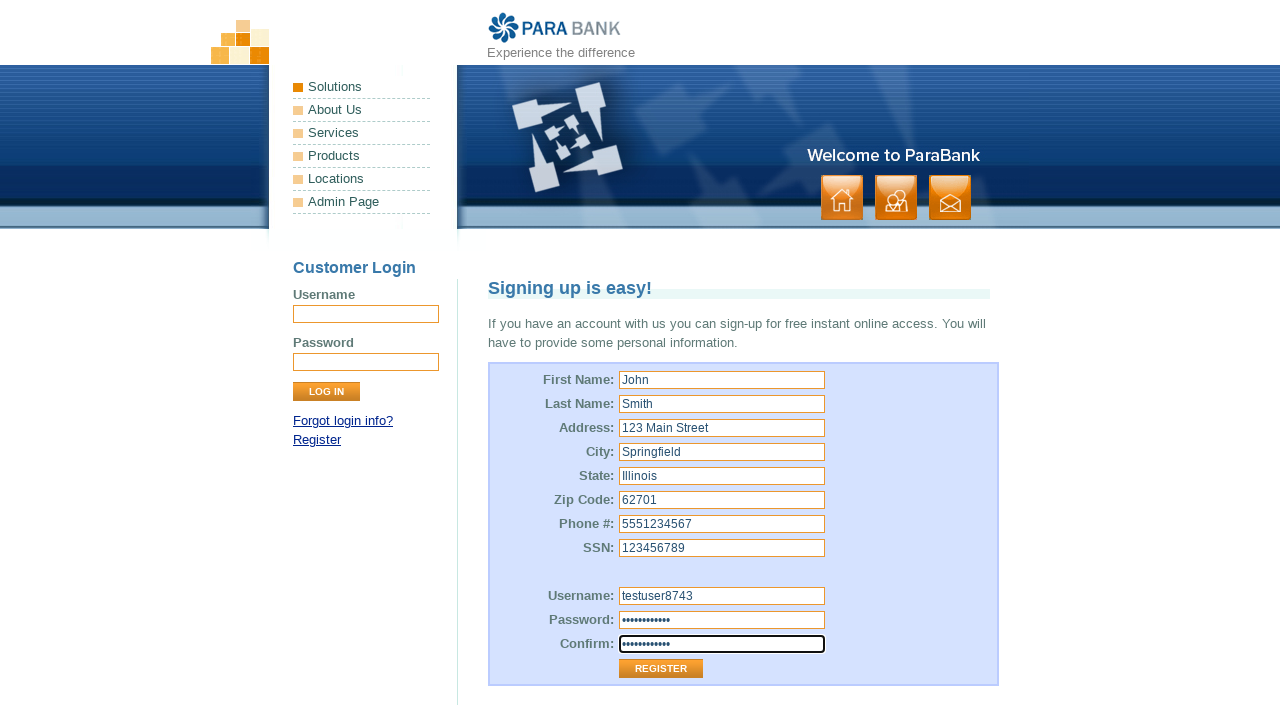

Clicked Register button to submit registration form at (661, 669) on xpath=//input[@value='Register']
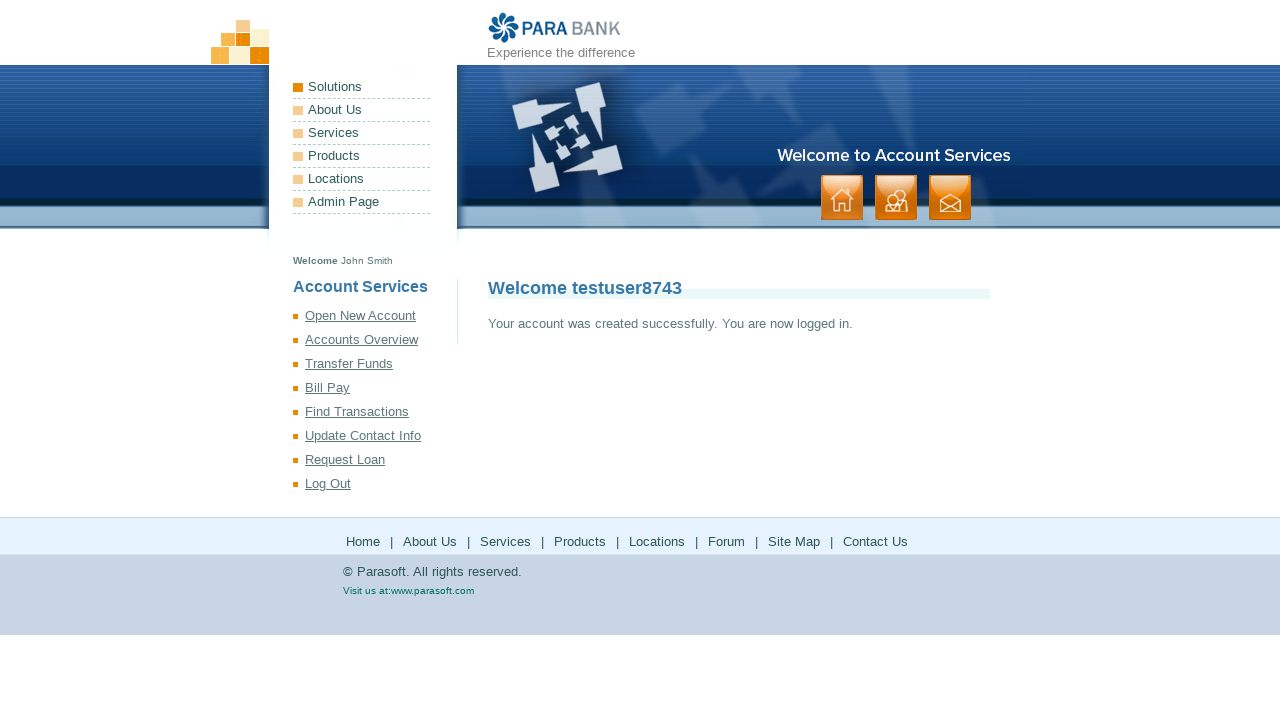

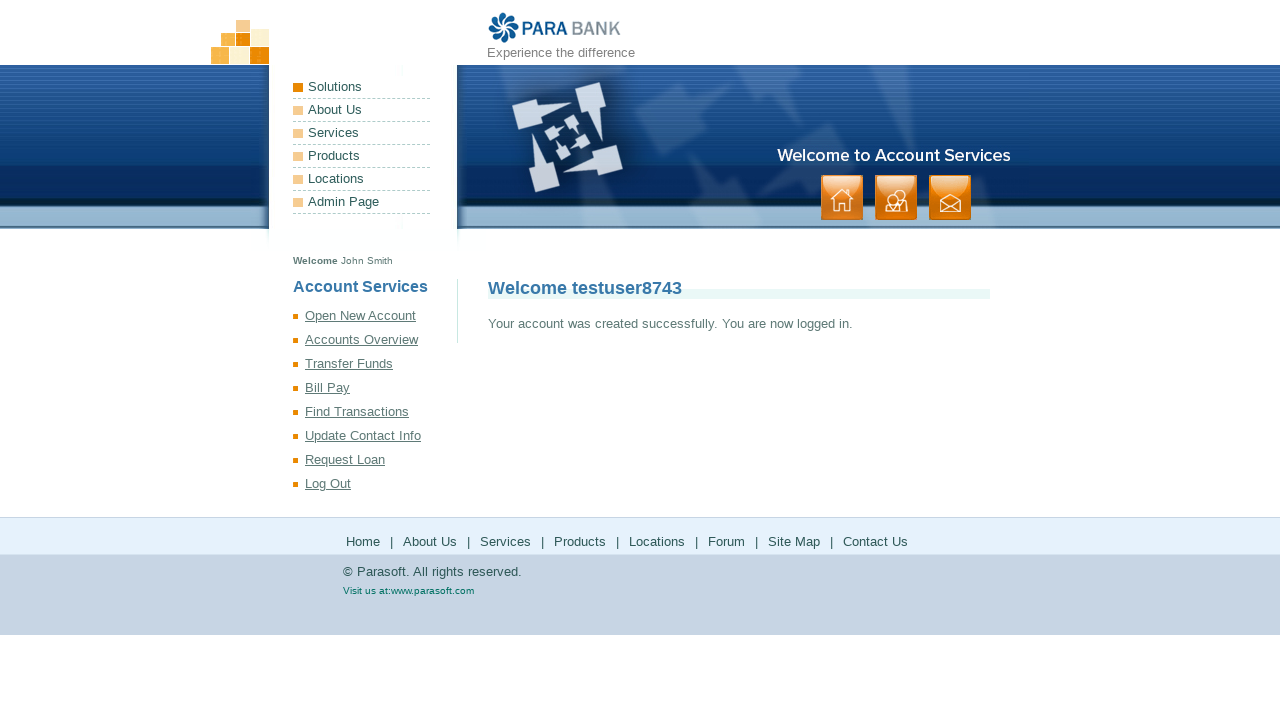